Tests filtering to display only completed todo items

Starting URL: https://demo.playwright.dev/todomvc

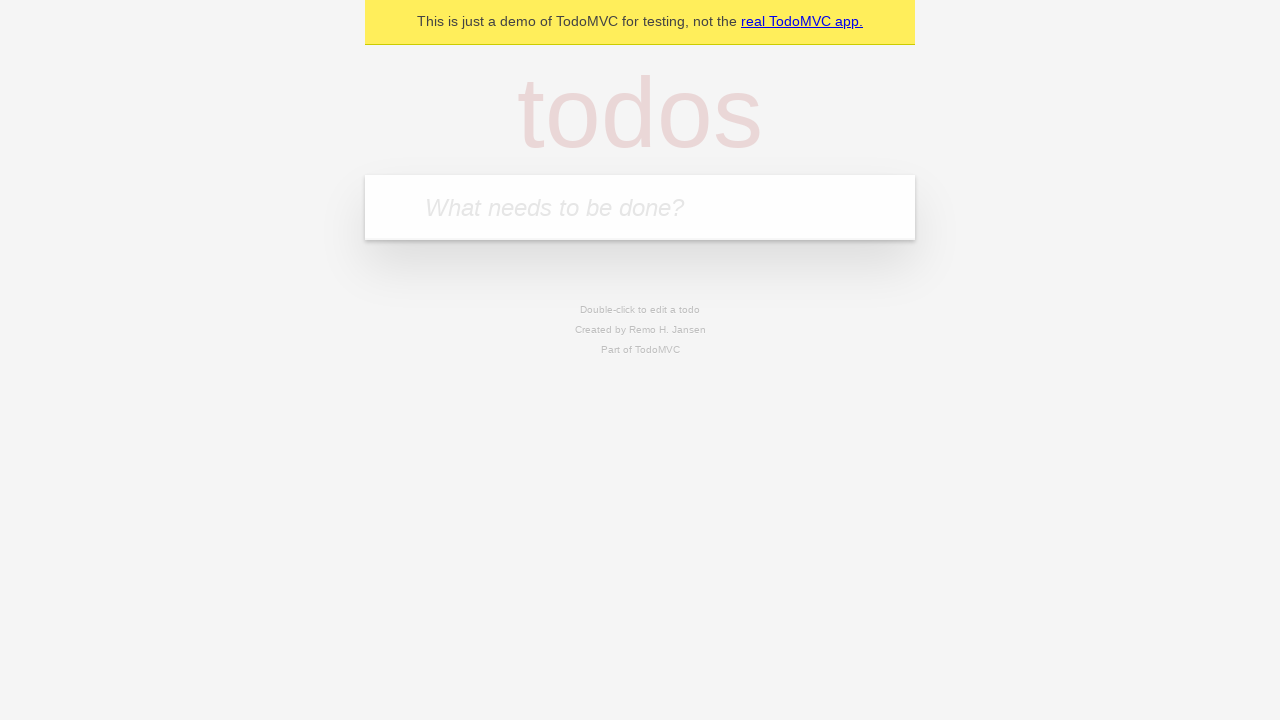

Filled new todo input with 'buy some cheese' on .new-todo
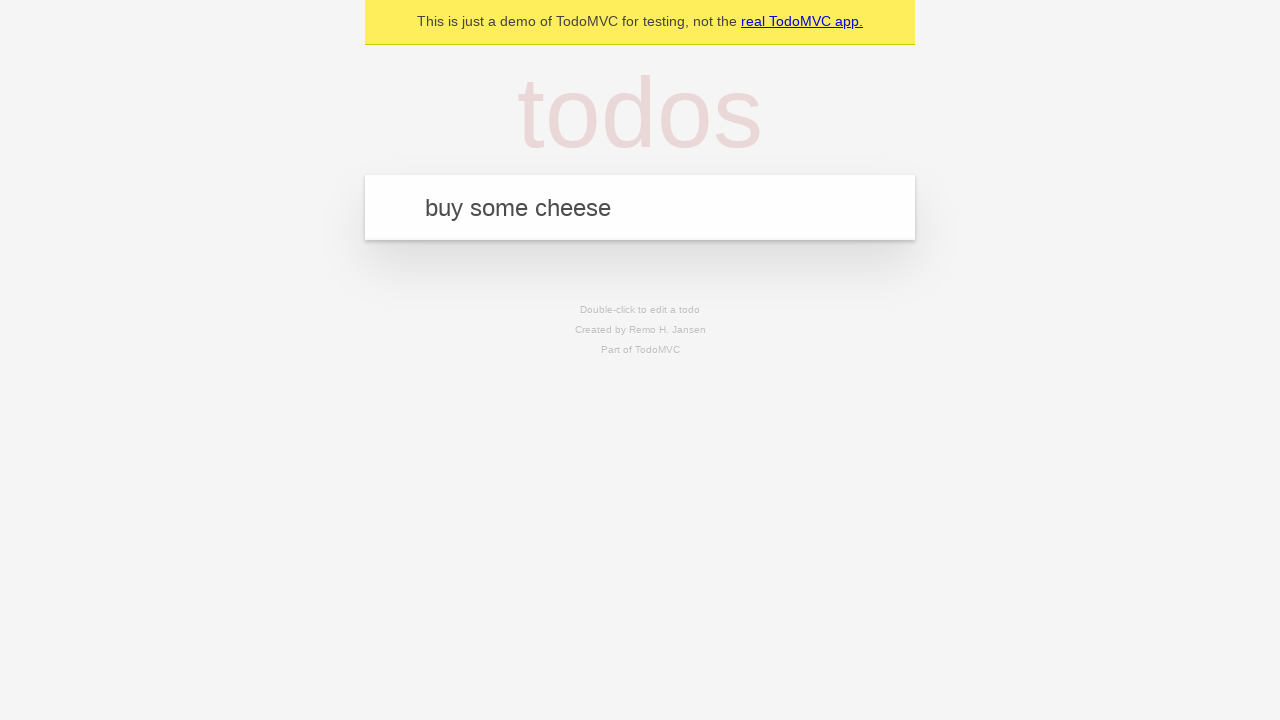

Pressed Enter to create first todo item on .new-todo
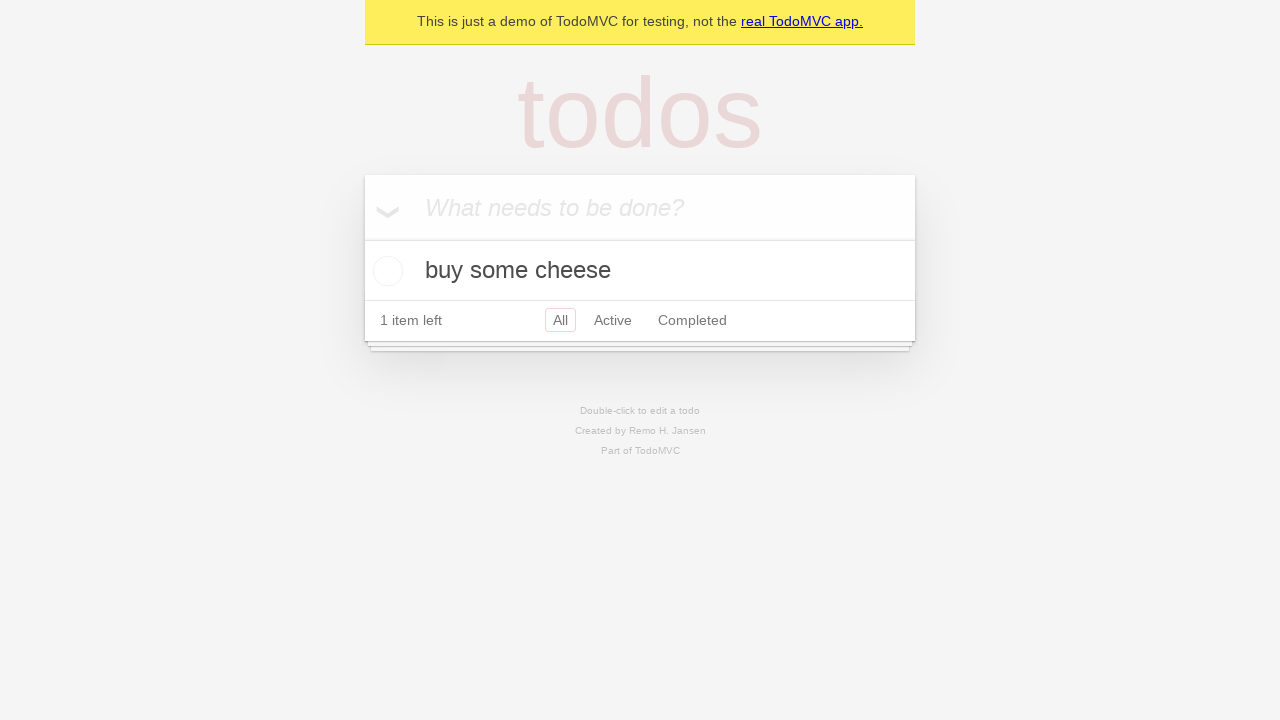

Filled new todo input with 'feed the cat' on .new-todo
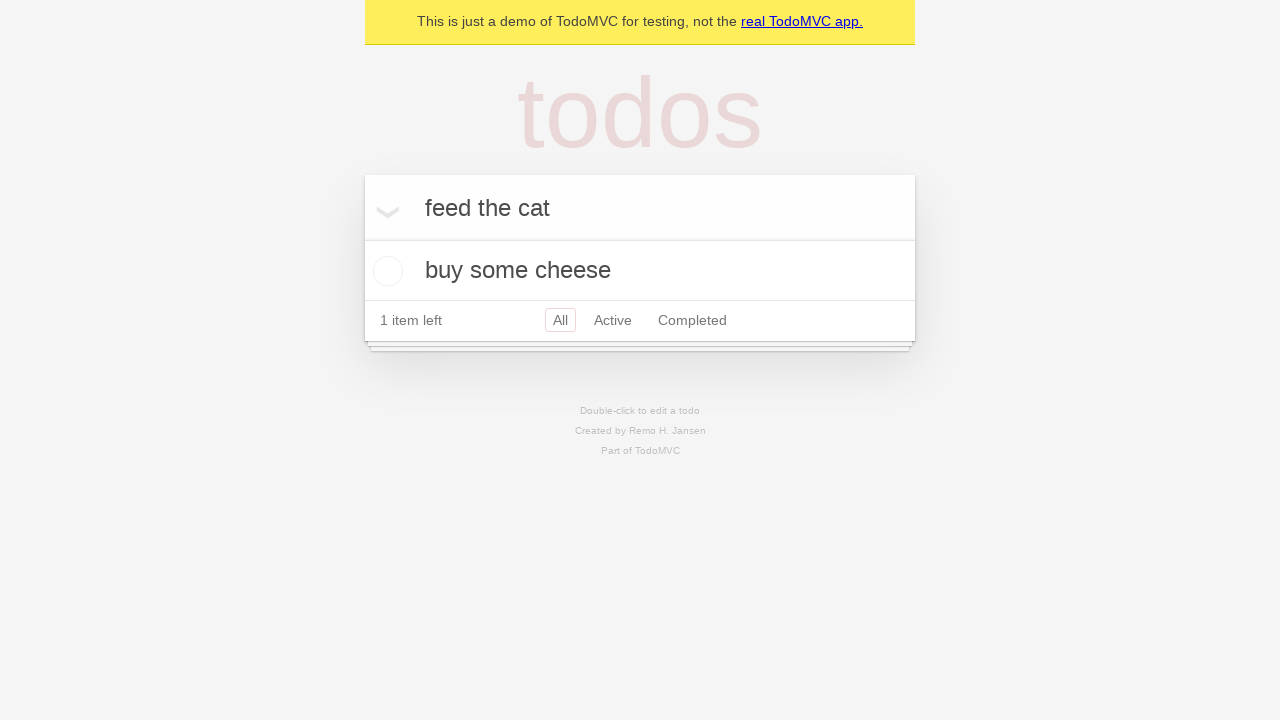

Pressed Enter to create second todo item on .new-todo
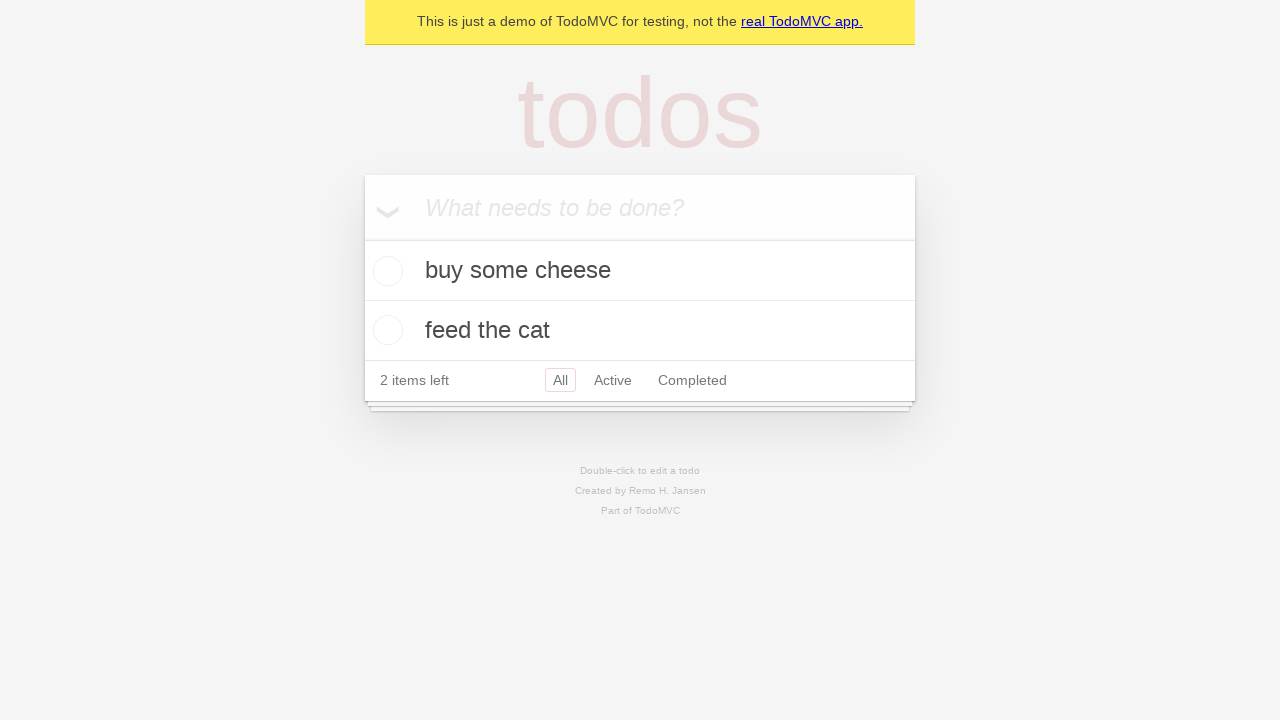

Filled new todo input with 'book a doctors appointment' on .new-todo
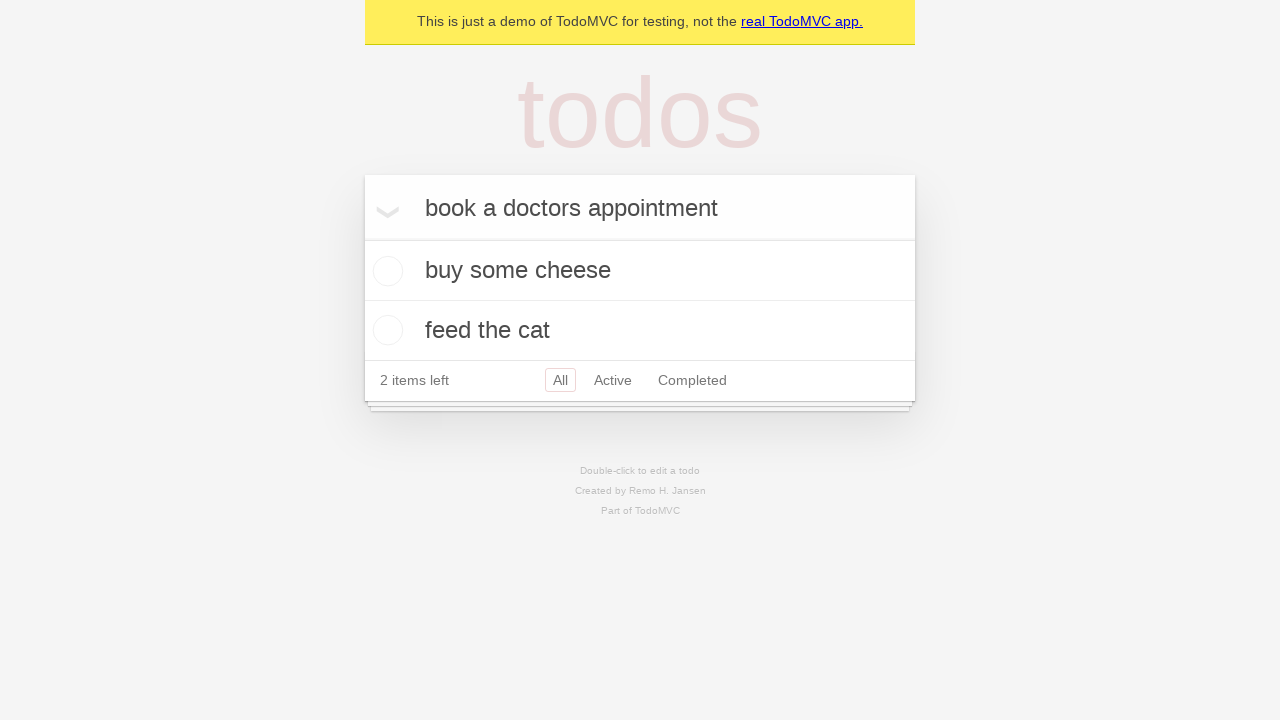

Pressed Enter to create third todo item on .new-todo
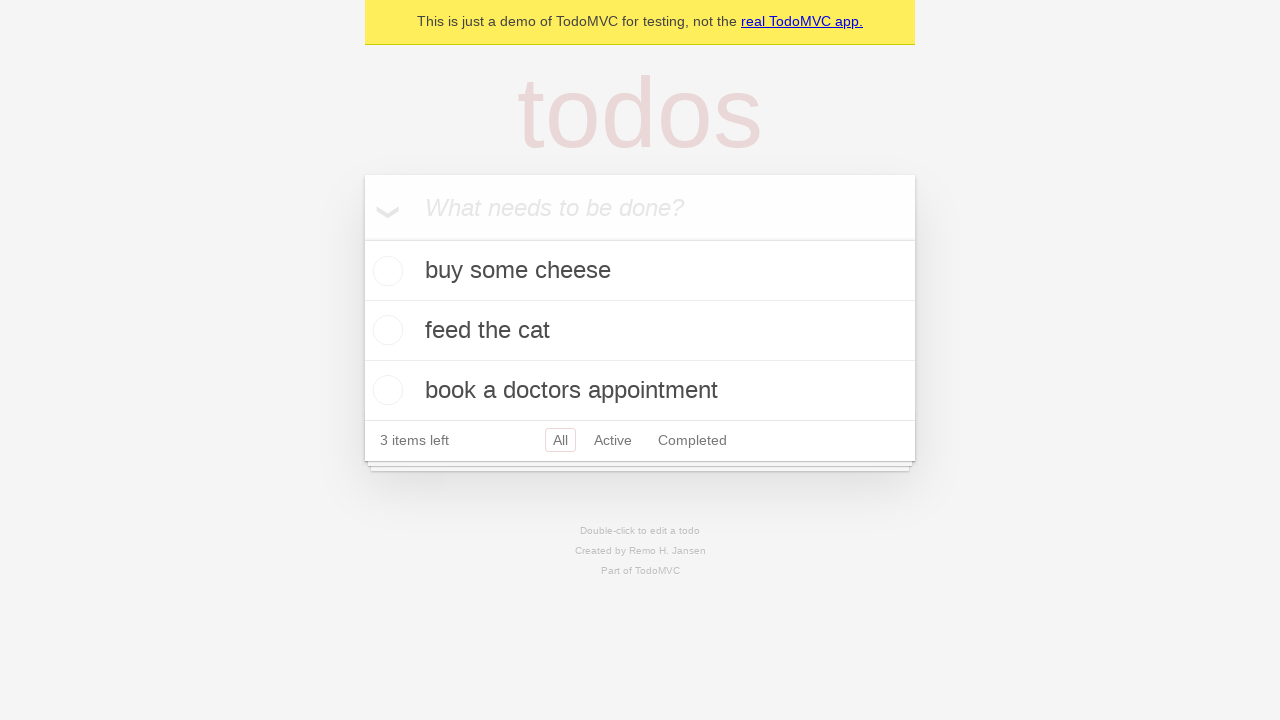

Marked second todo item as complete at (385, 330) on .todo-list li .toggle >> nth=1
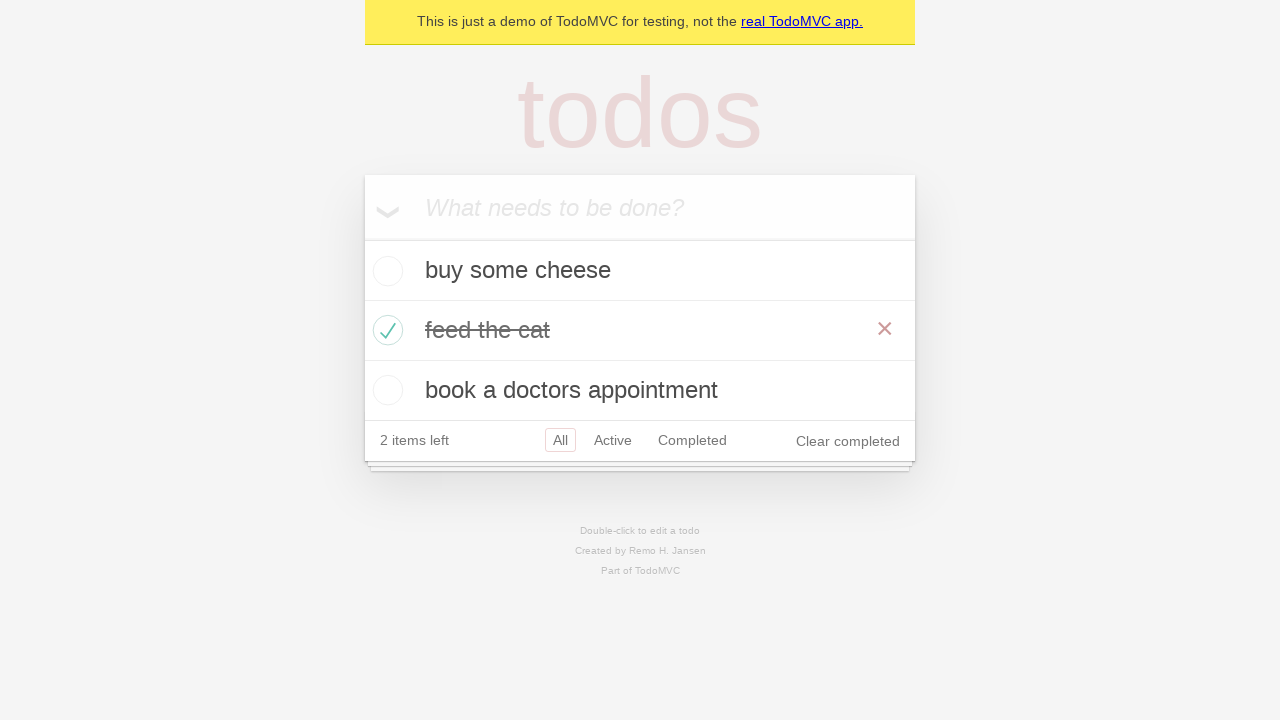

Clicked Completed filter to show only completed items at (692, 440) on .filters >> text=Completed
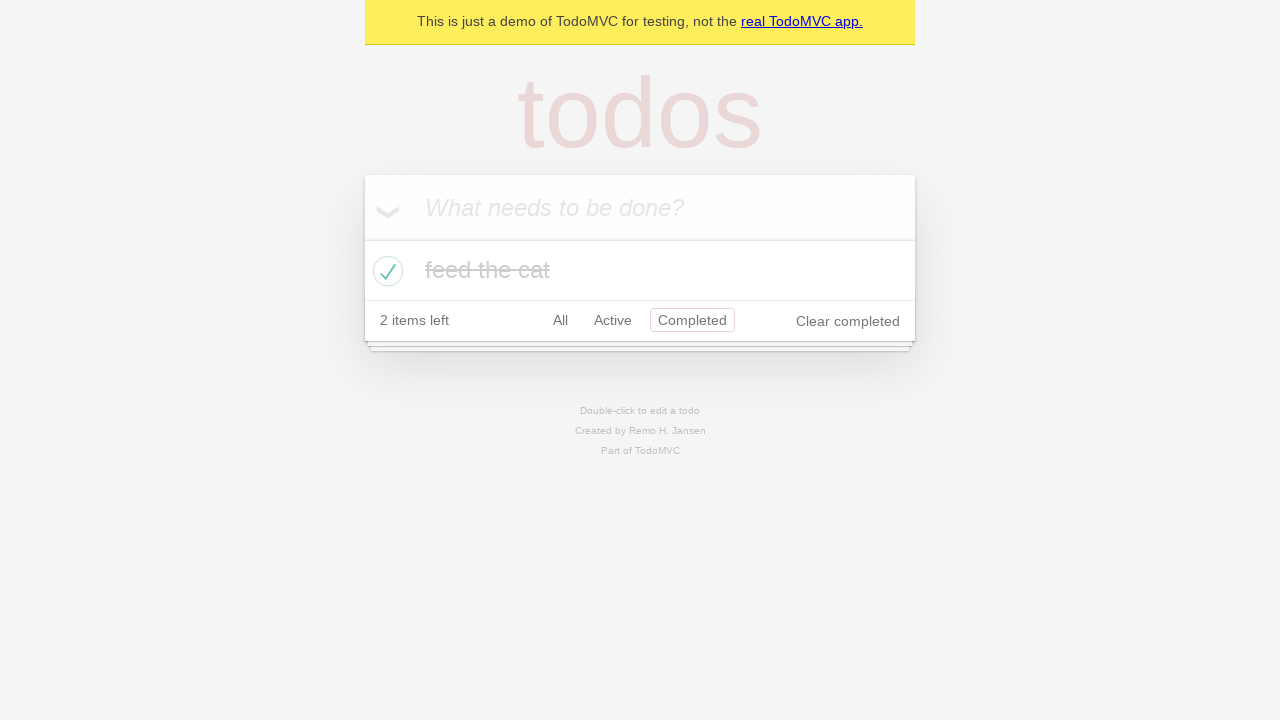

Verified that only 1 completed todo item is displayed
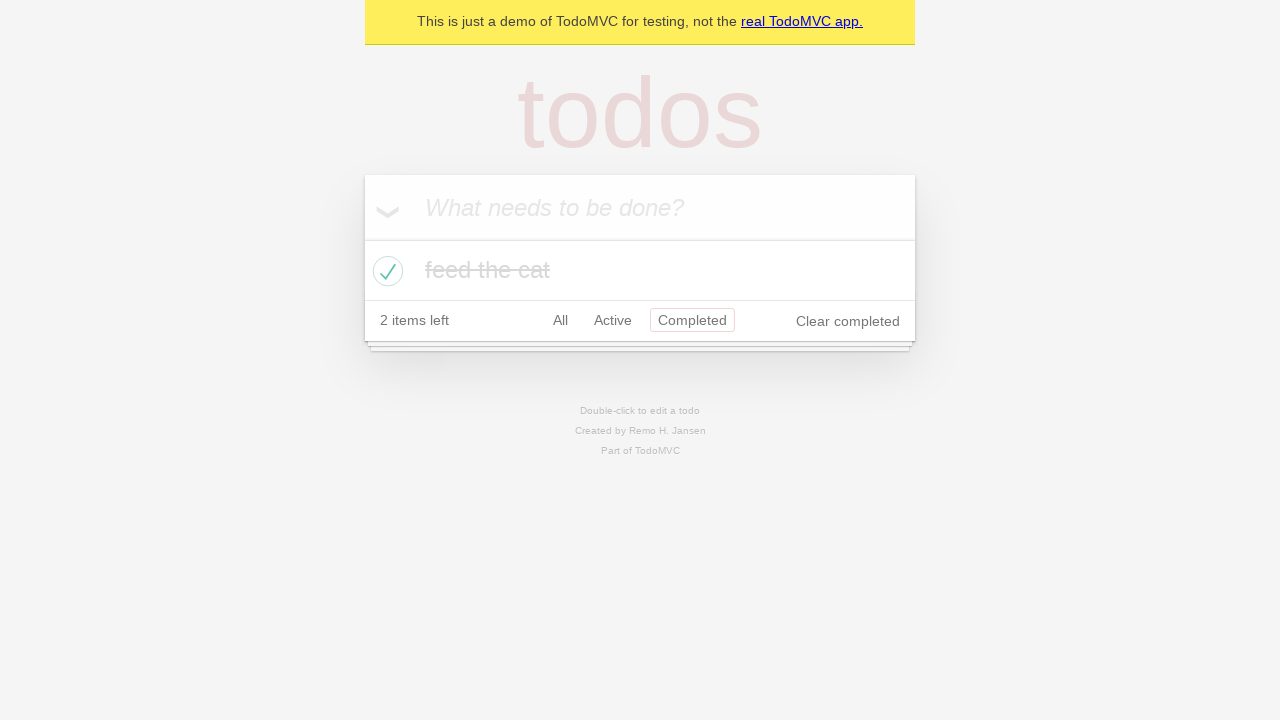

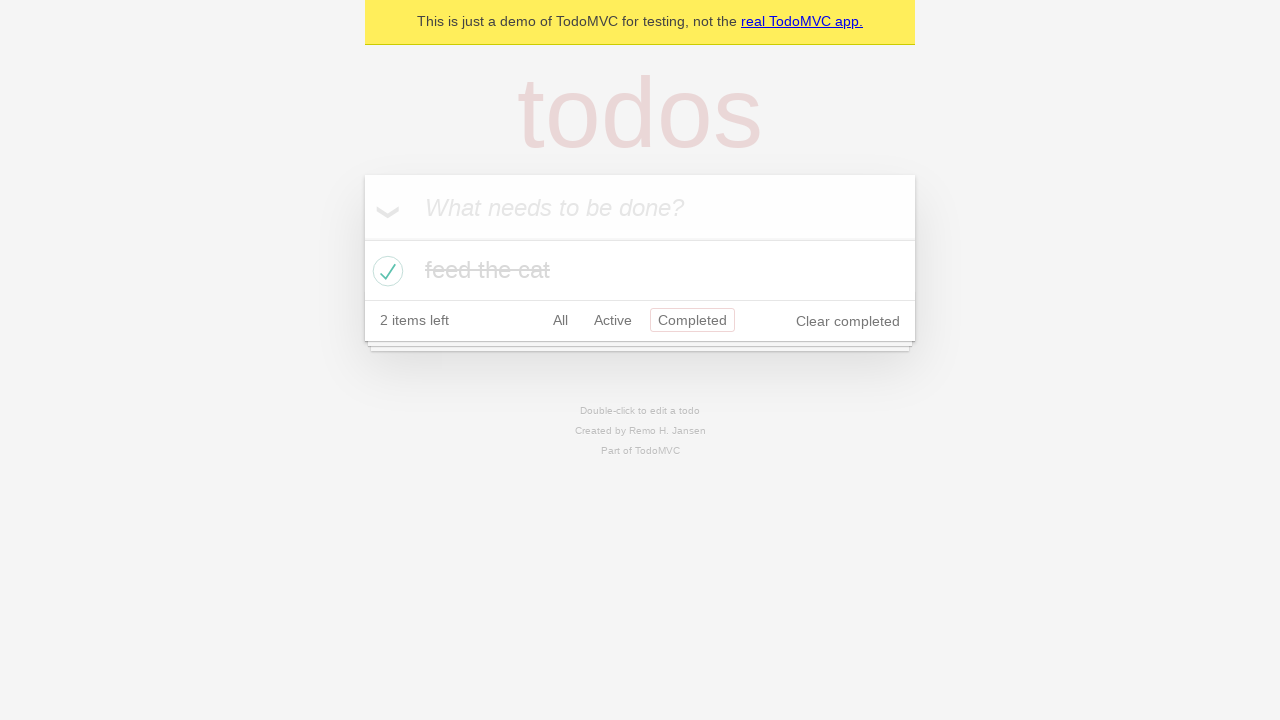